Tests the DemoQA website by navigating to the Elements section, opening the Text Box form, filling in personal information fields (name, email, addresses), and submitting the form to verify the output is displayed.

Starting URL: https://demoqa.com/

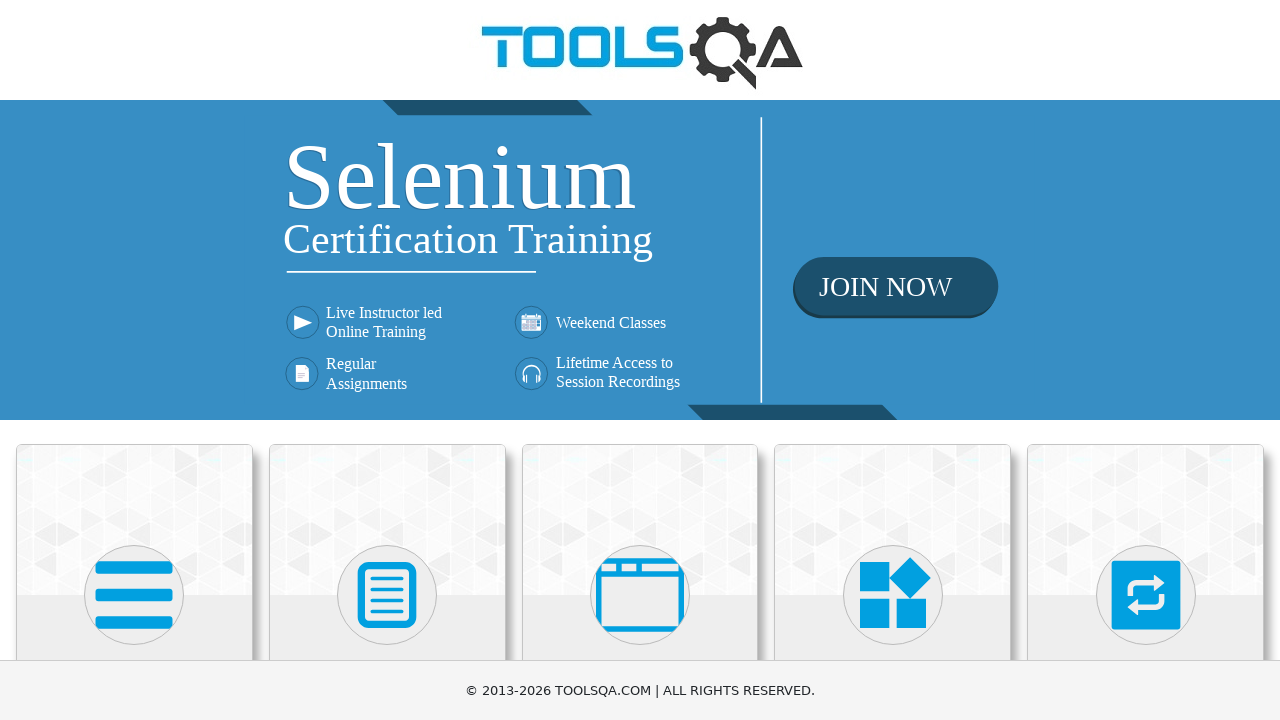

Clicked on Elements card at (134, 360) on xpath=//h5[text()='Elements']
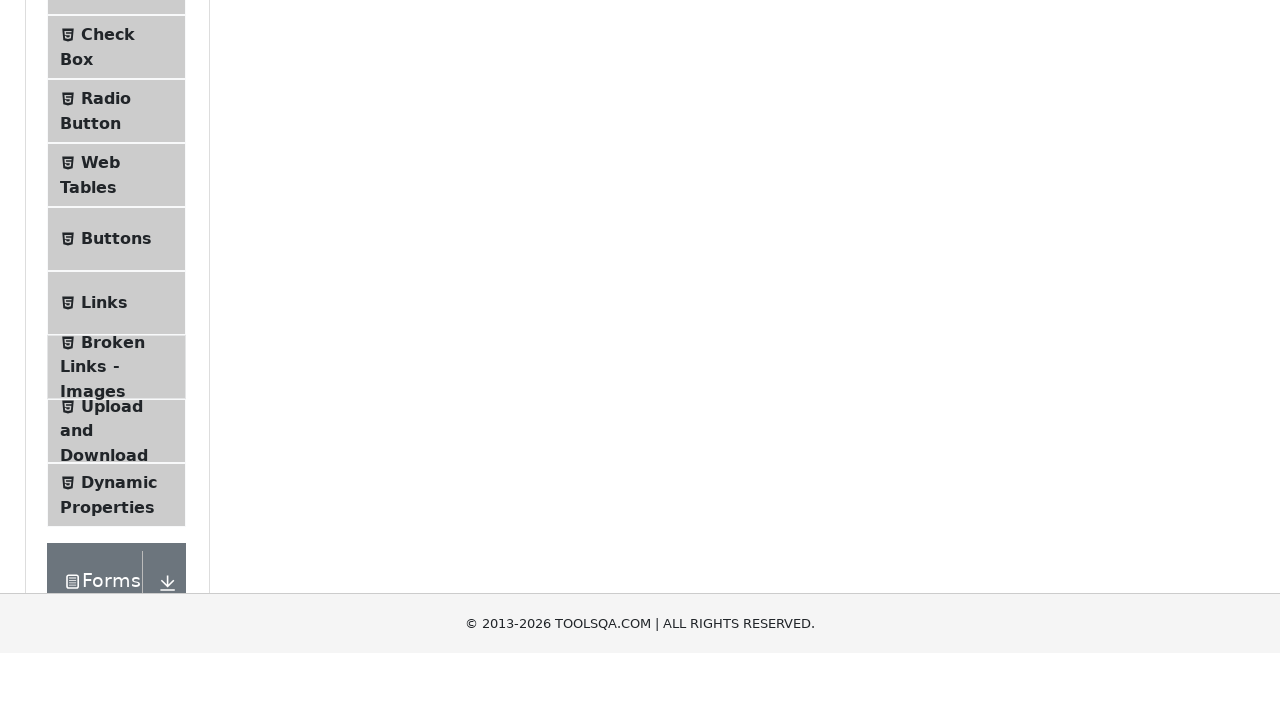

Clicked on Text Box menu item at (119, 261) on xpath=//span[text()='Text Box']
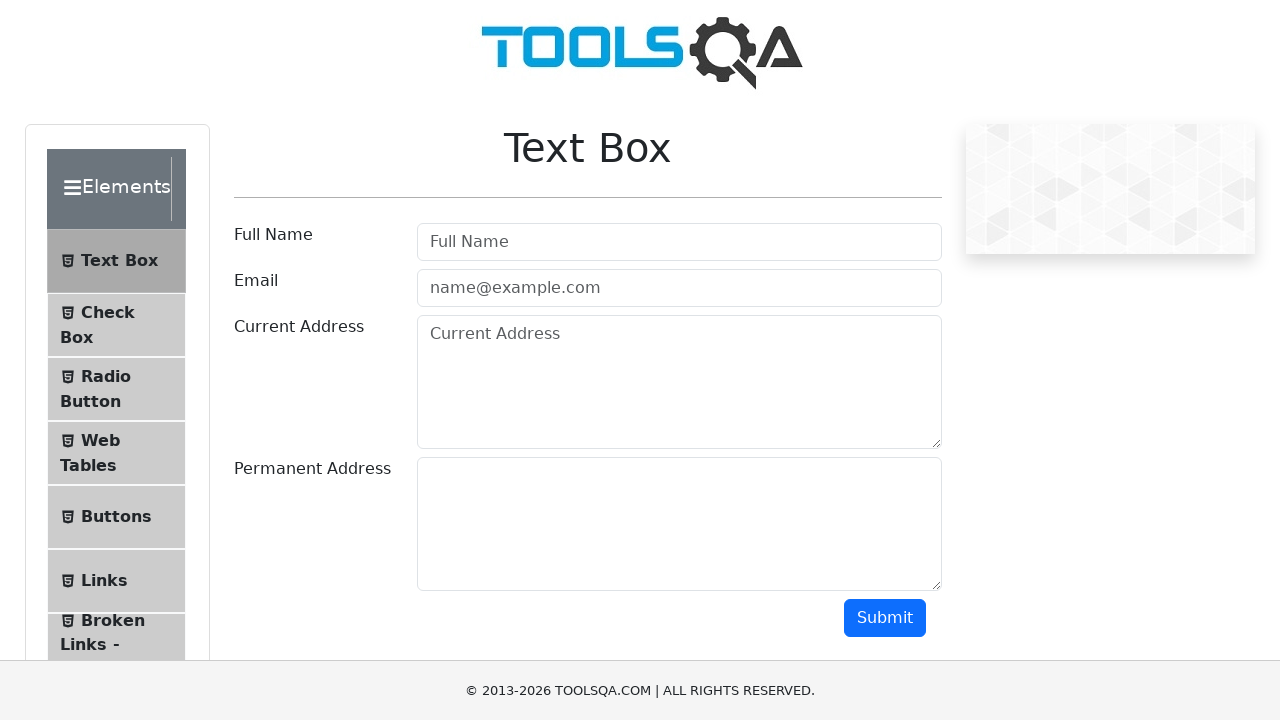

Filled in user name field with 'Marcus Johnson' on #userName
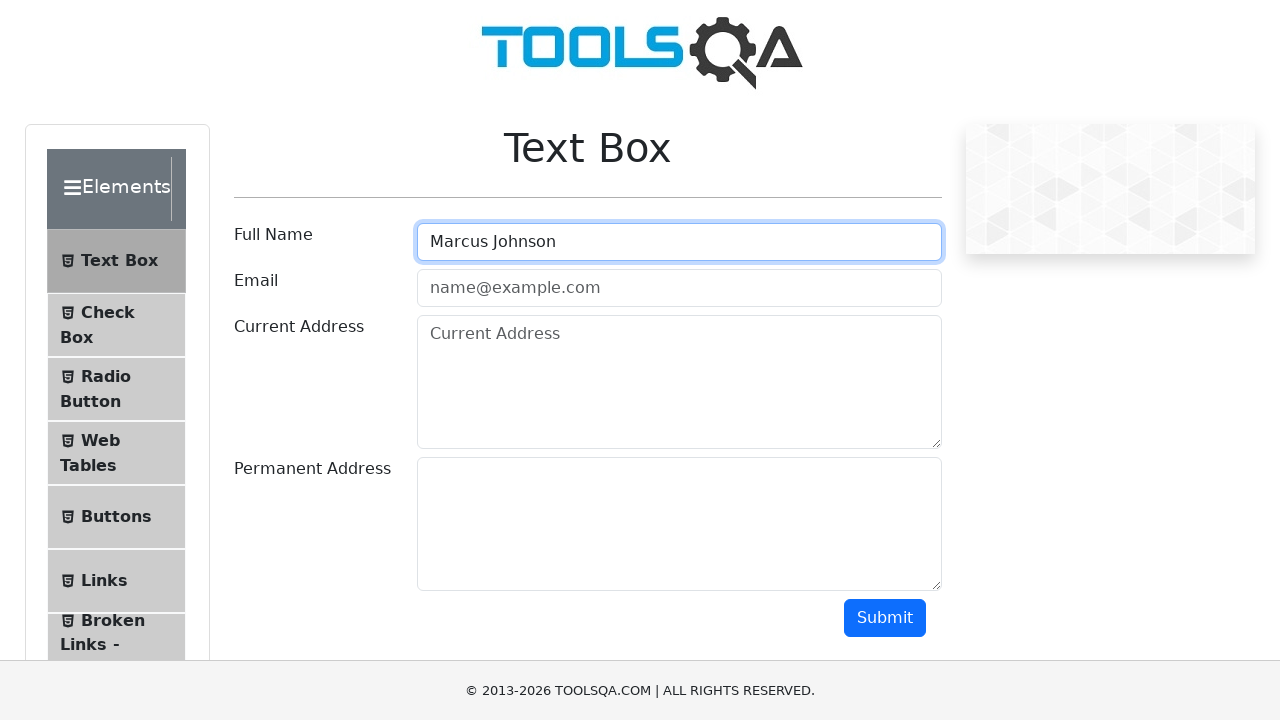

Filled in email field with 'marcus.johnson@example.com' on #userEmail
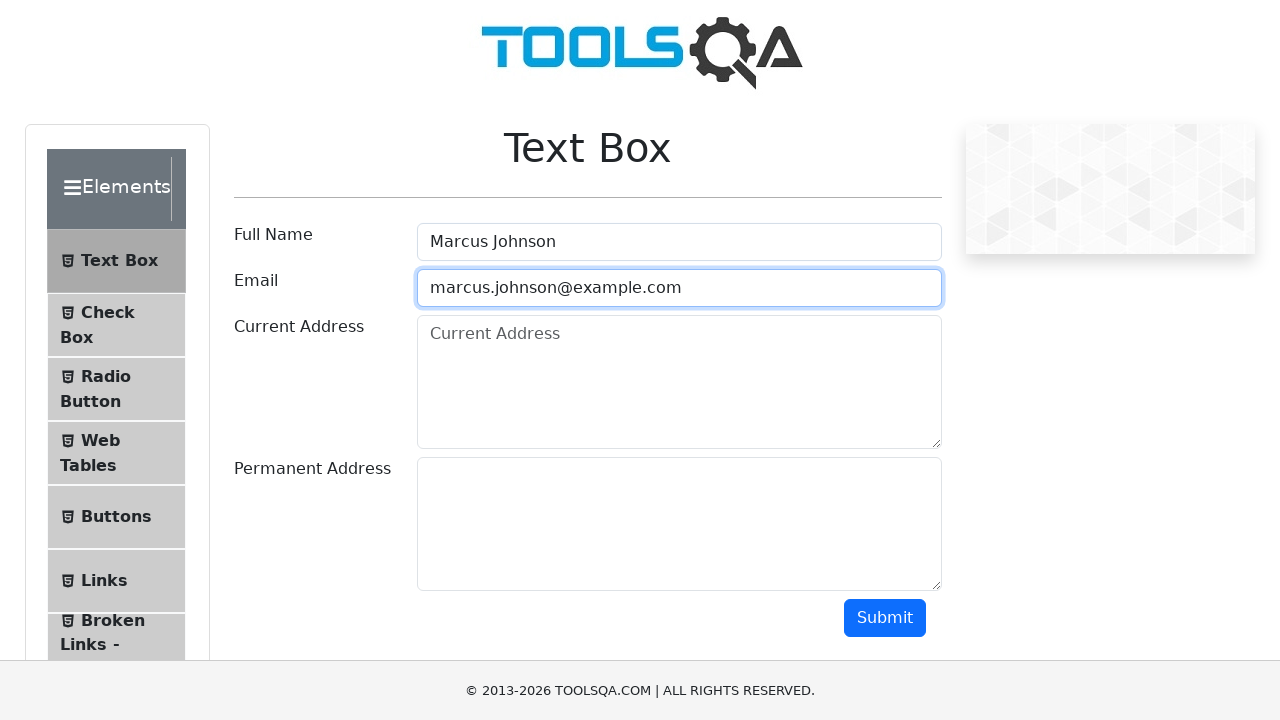

Filled in current address field with '456 Oak Avenue, Denver' on #currentAddress
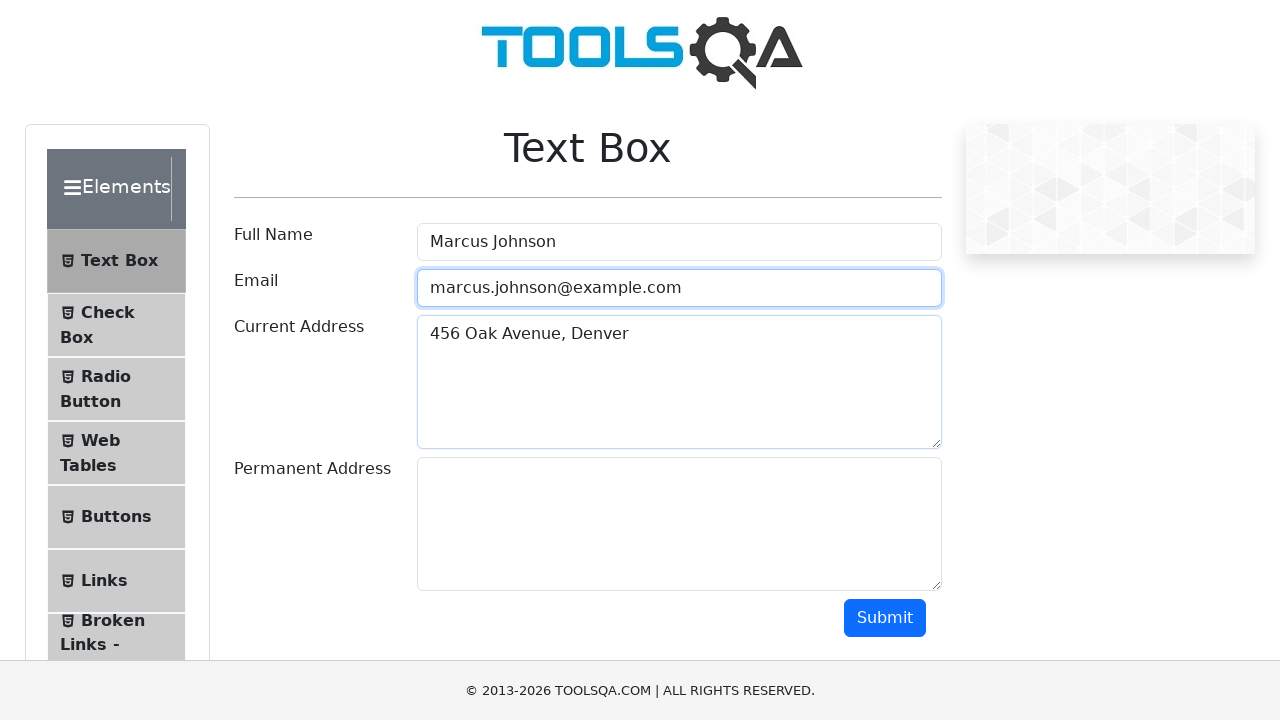

Filled in permanent address field with 'United States' on #permanentAddress
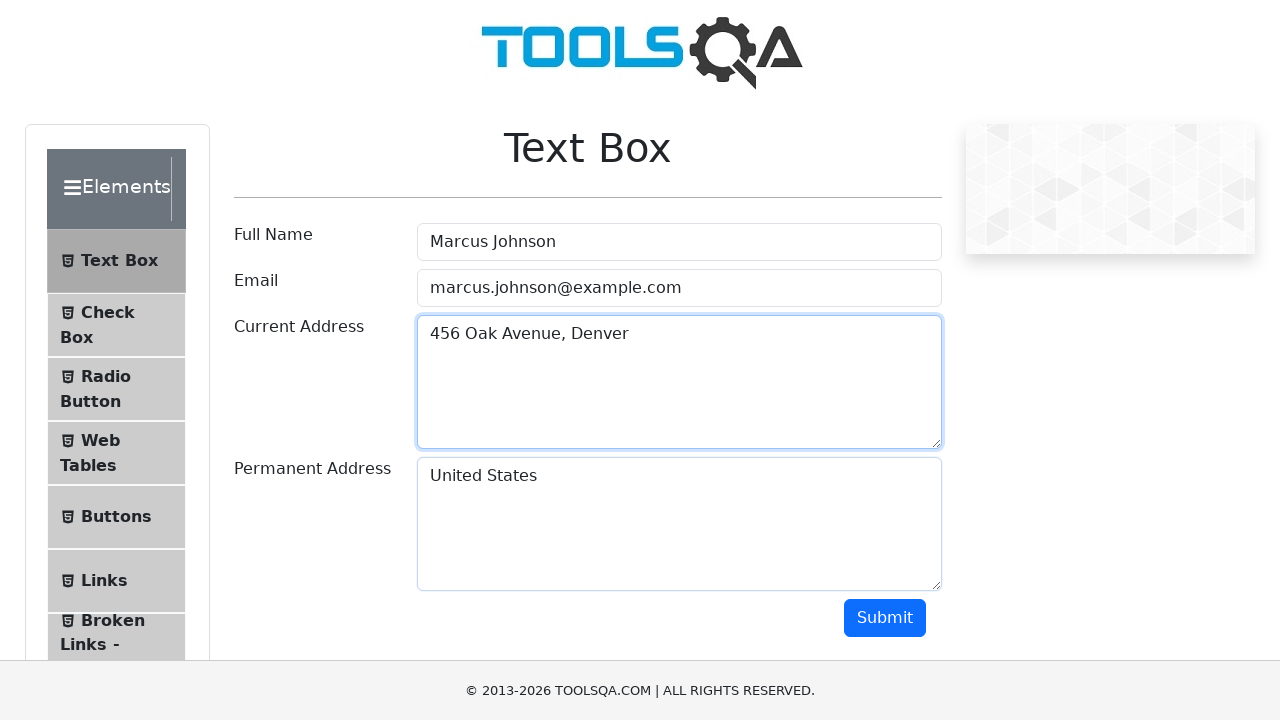

Clicked submit button to submit the form at (885, 618) on #submit
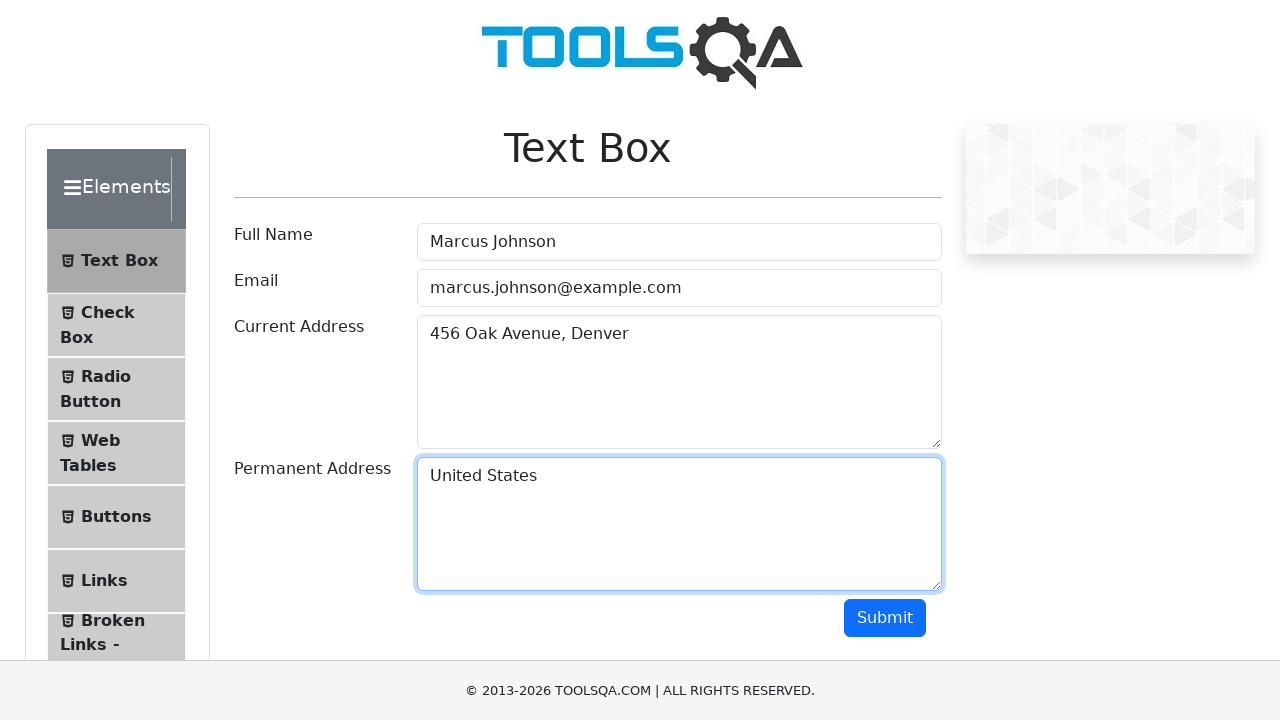

Verified output is displayed on the page
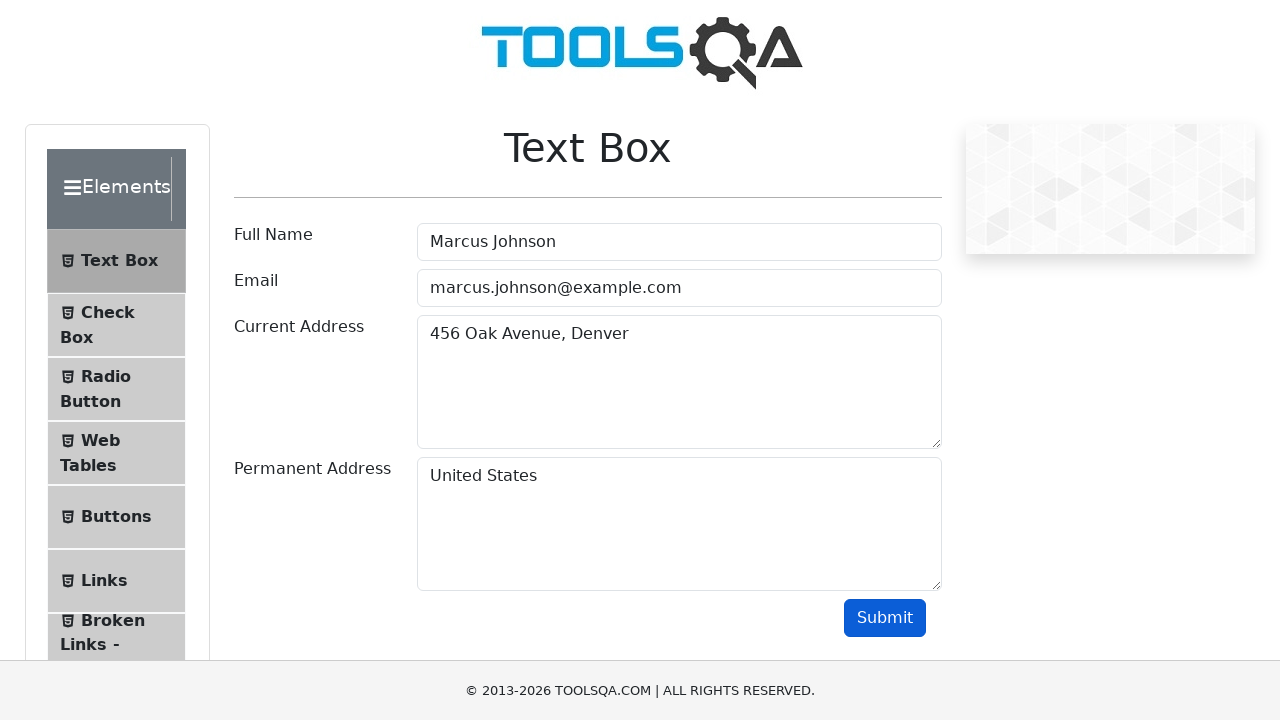

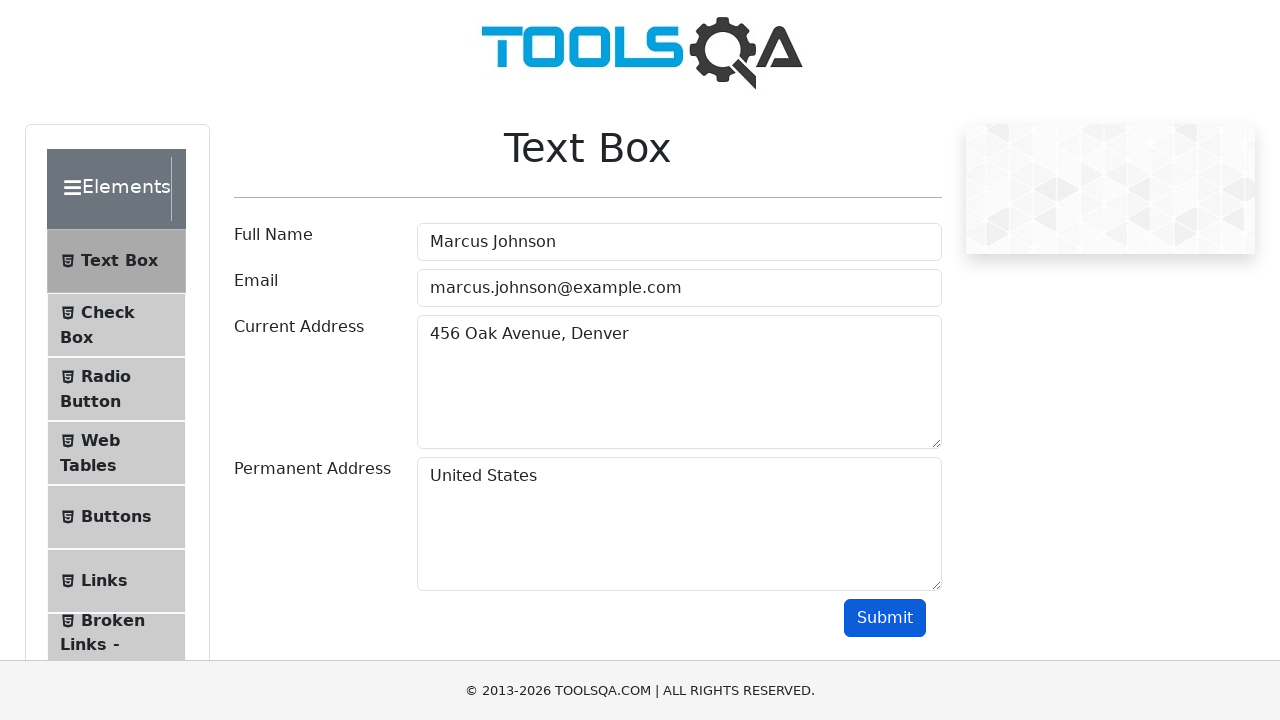